Tests a sign-up form by filling in first name, last name, and email fields, then clicking the sign-up button to submit the form.

Starting URL: http://secure-retreat-92358.herokuapp.com/

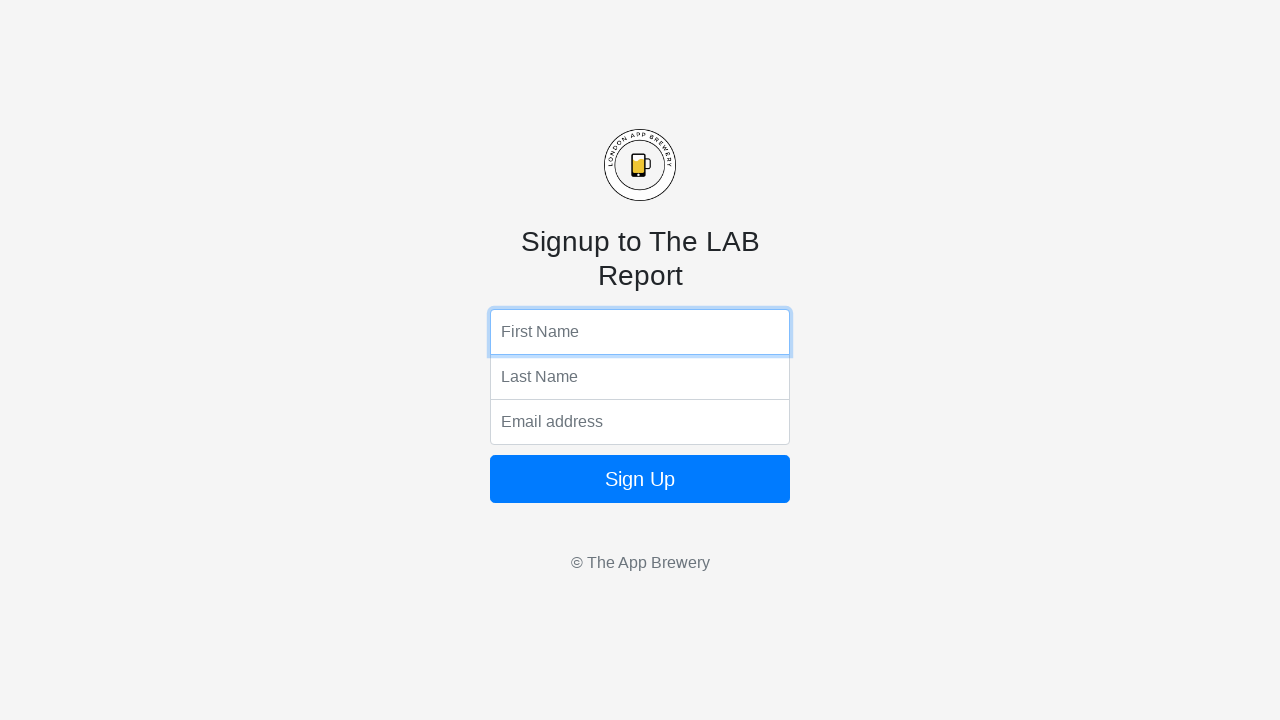

Filled first name field with 'Jennifer' on input[name='fName']
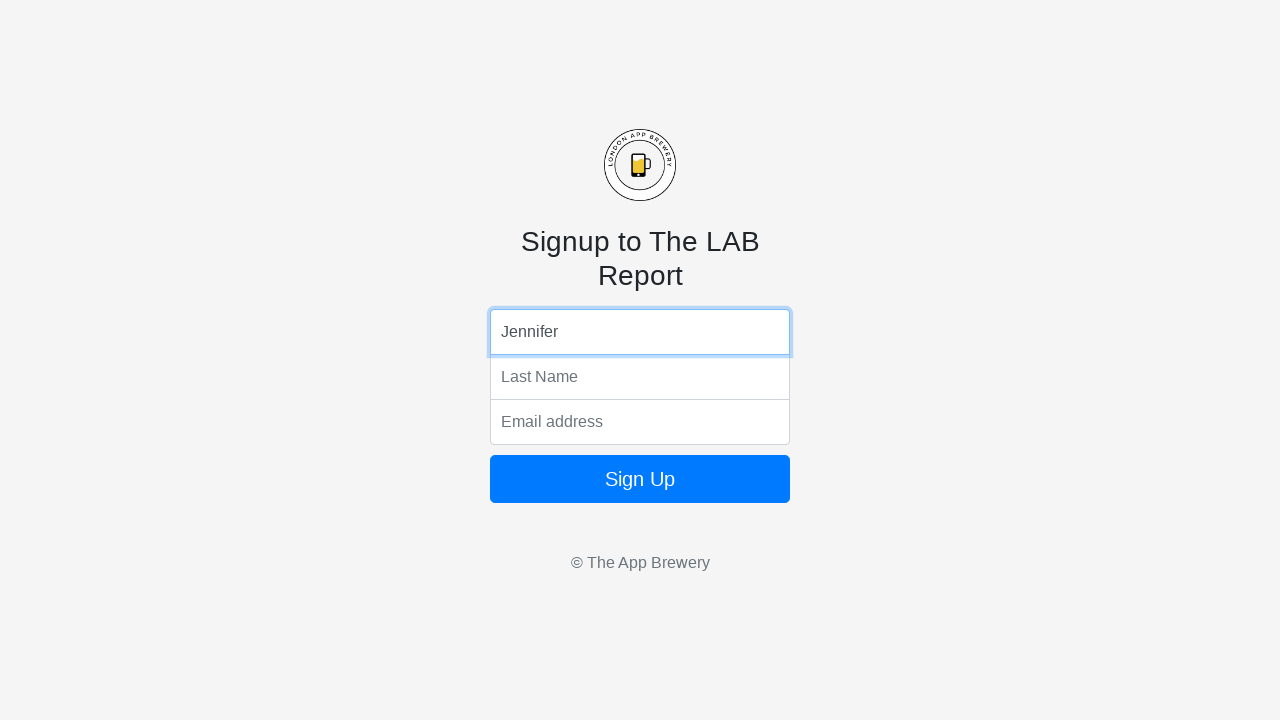

Filled last name field with 'Martinez' on input[name='lName']
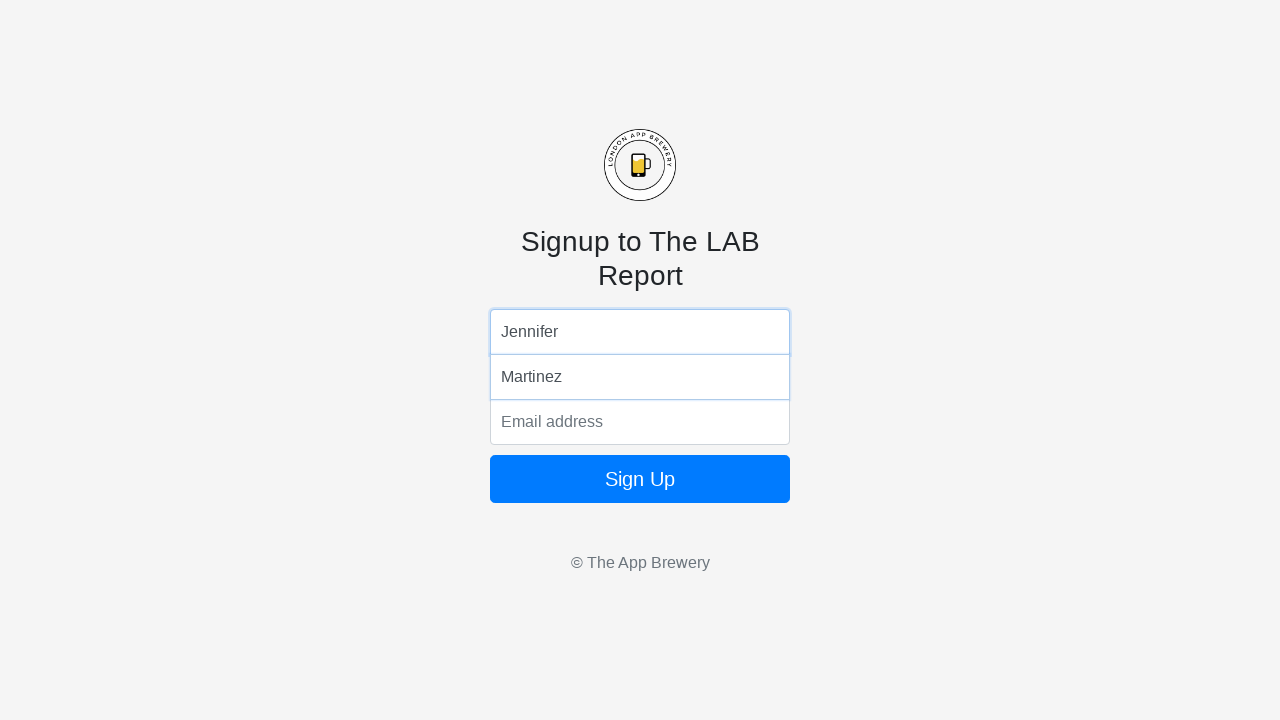

Filled email field with 'jennifer.martinez@example.com' on input[name='email']
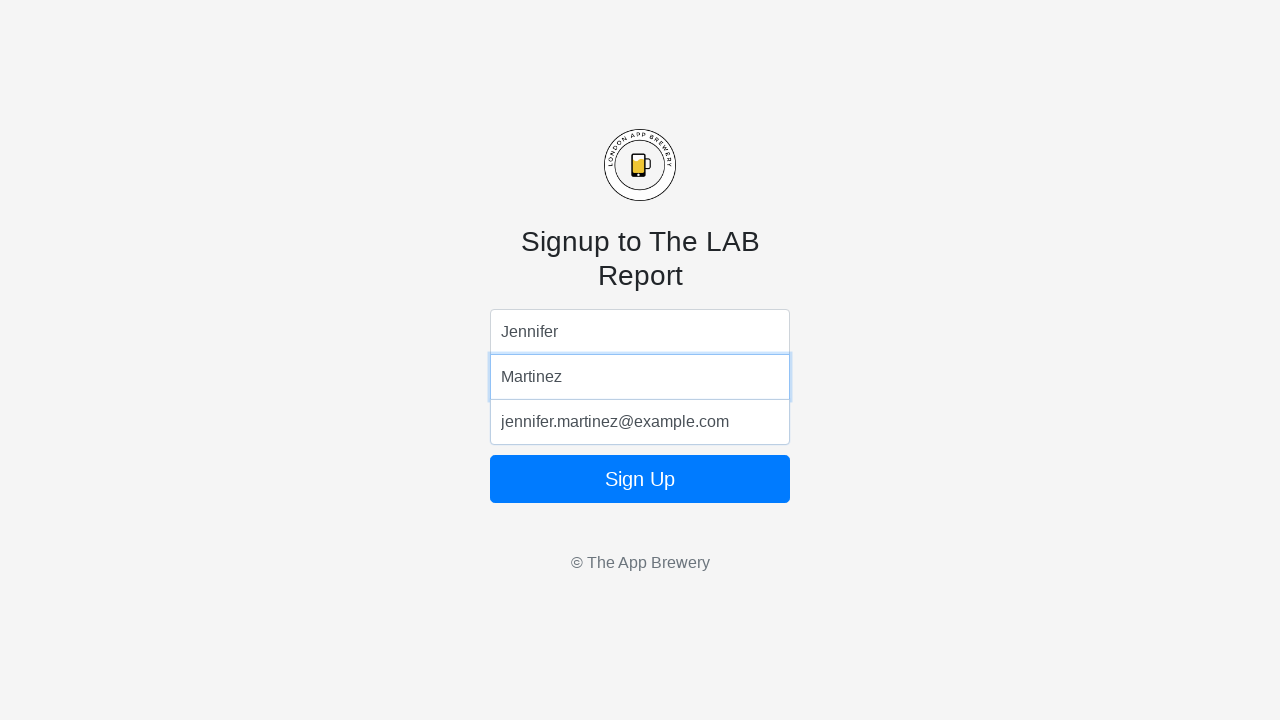

Clicked sign-up button to submit the form at (640, 479) on xpath=/html/body/form/button
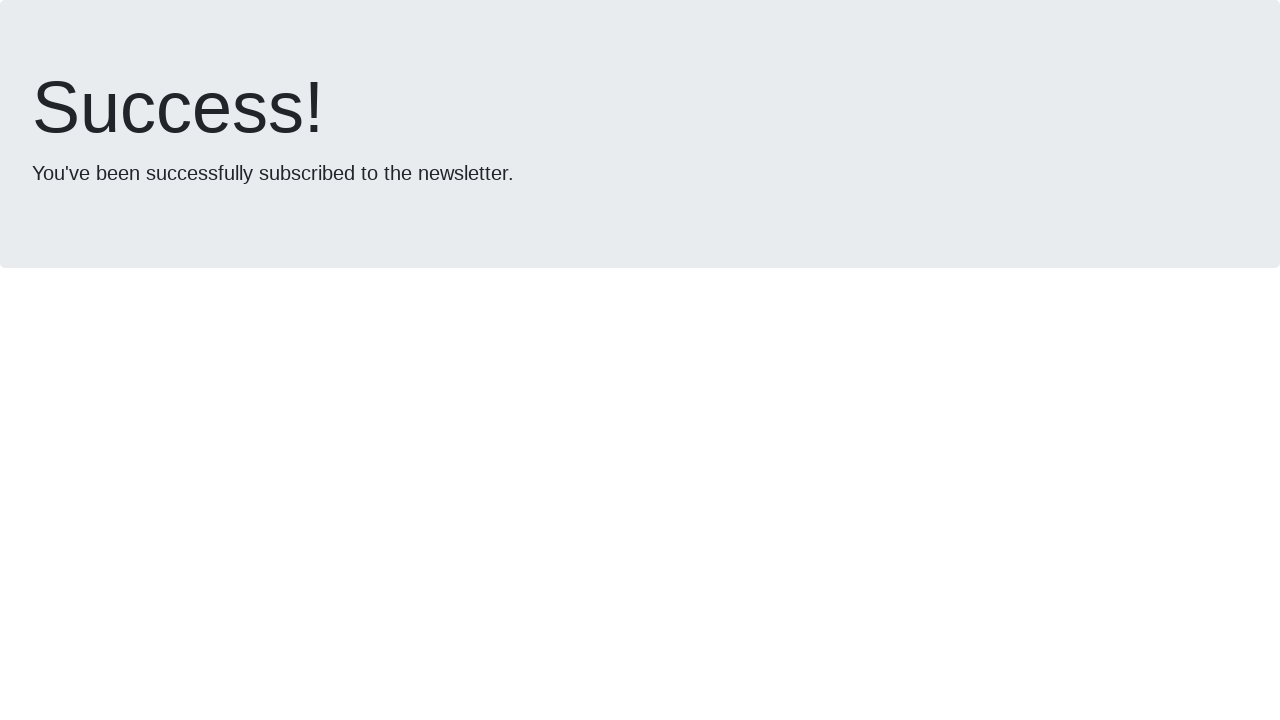

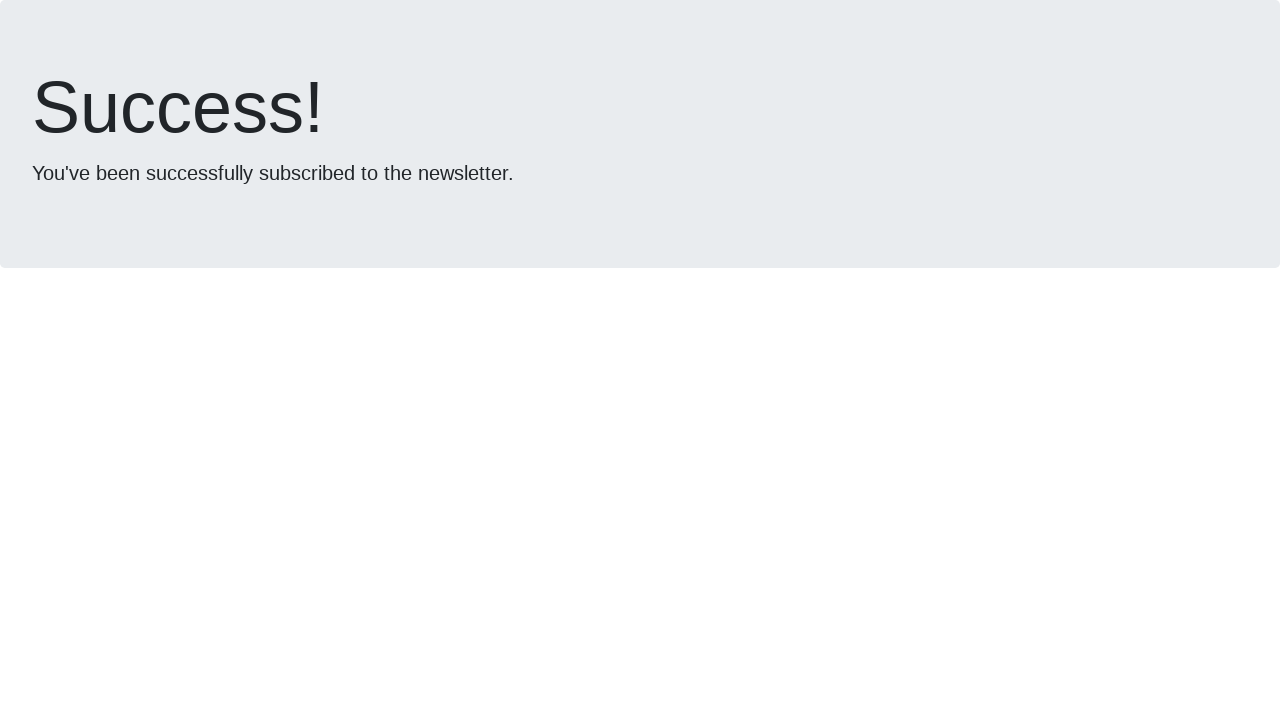